Tests dropdown selection functionality by selecting options using different methods (by index, value, and visible text) and verifying the selections

Starting URL: https://the-internet.herokuapp.com/dropdown

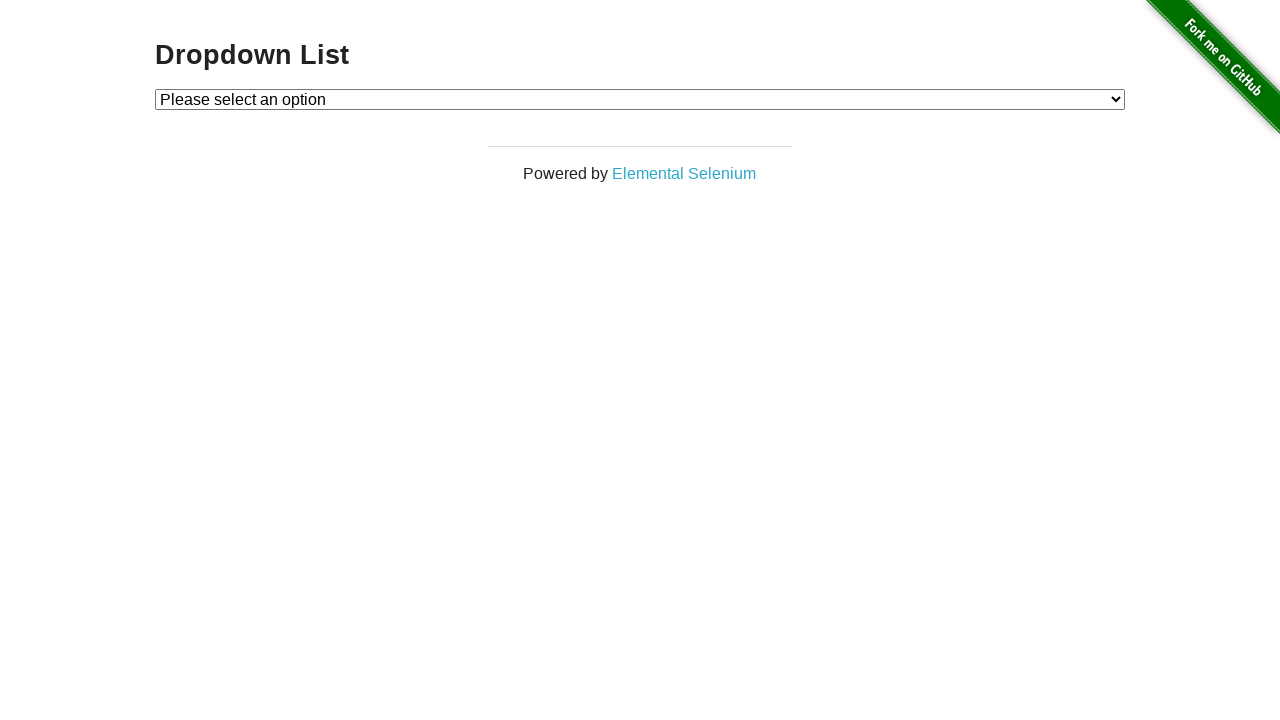

Located dropdown element with ID 'dropdown'
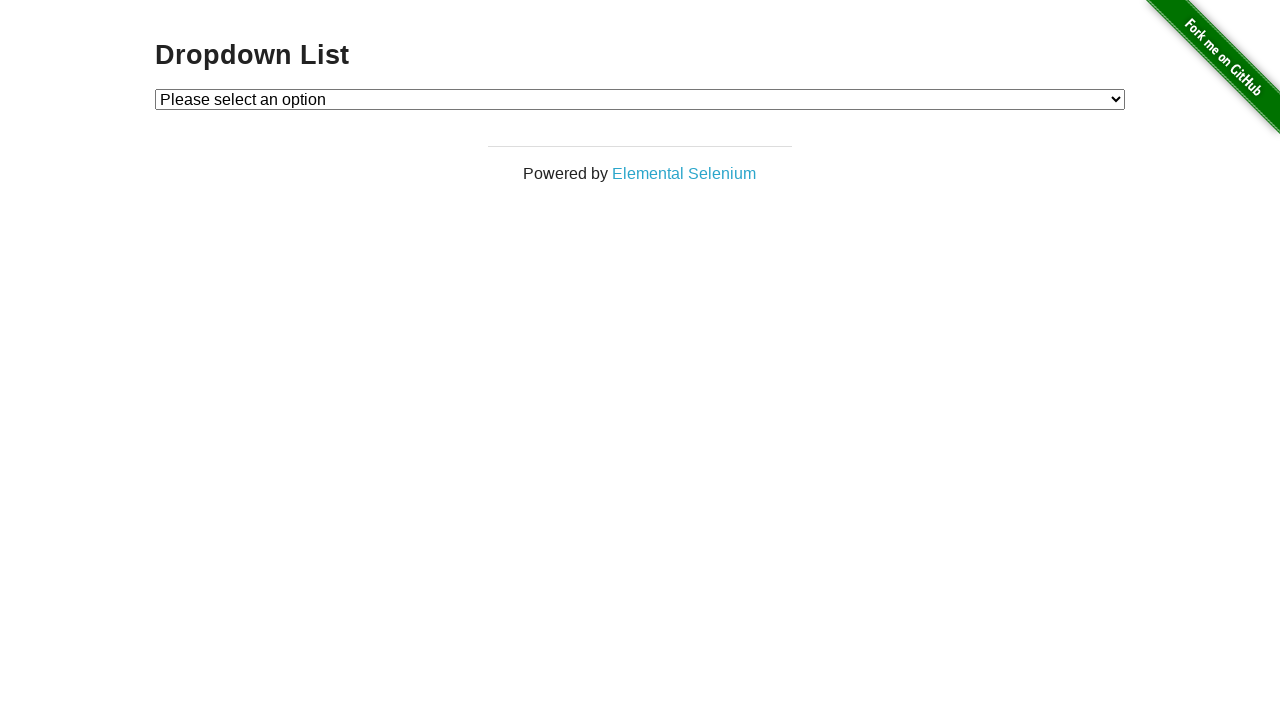

Selected dropdown option by index 1 on select#dropdown
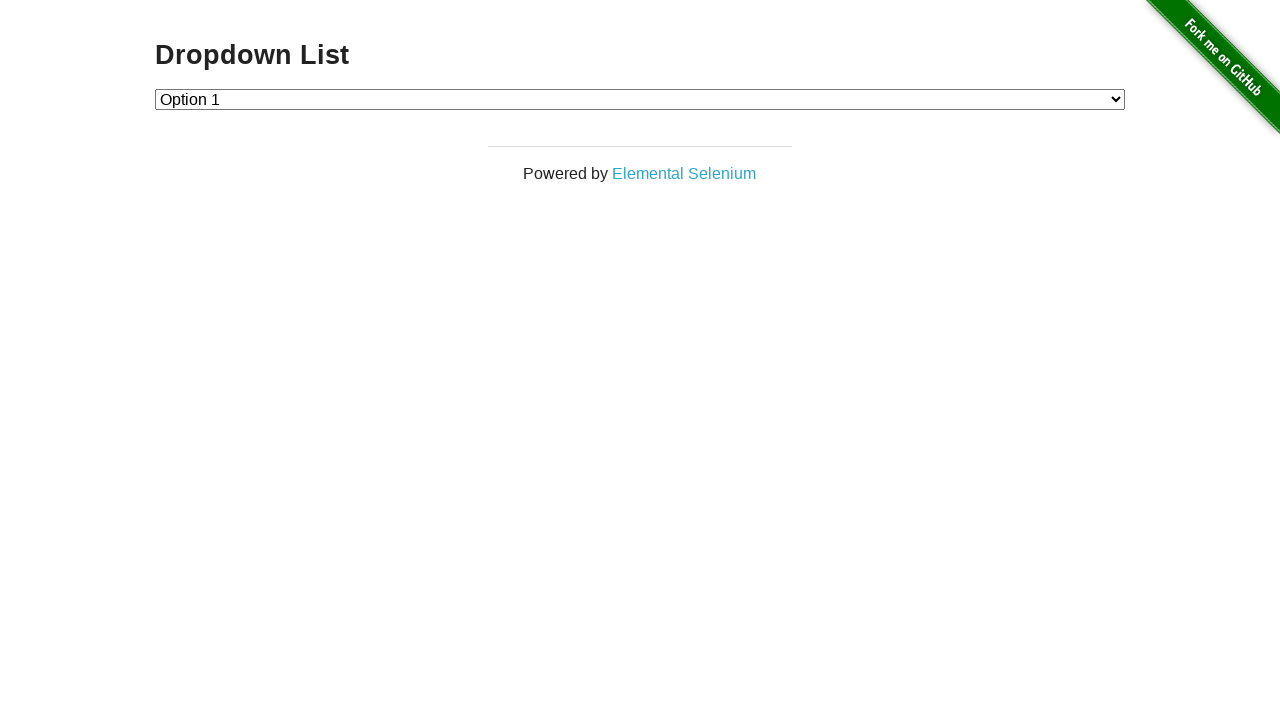

Selected dropdown option by value '2' on select#dropdown
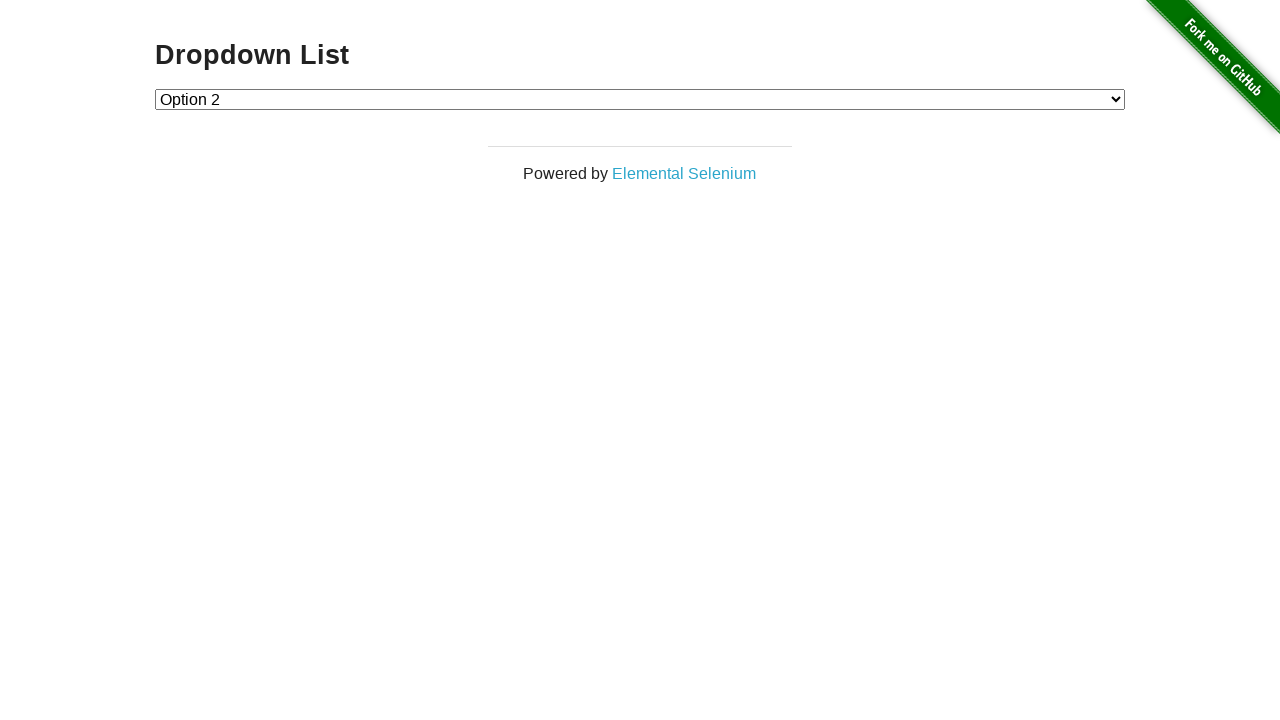

Selected dropdown option by visible text 'Option 1' on select#dropdown
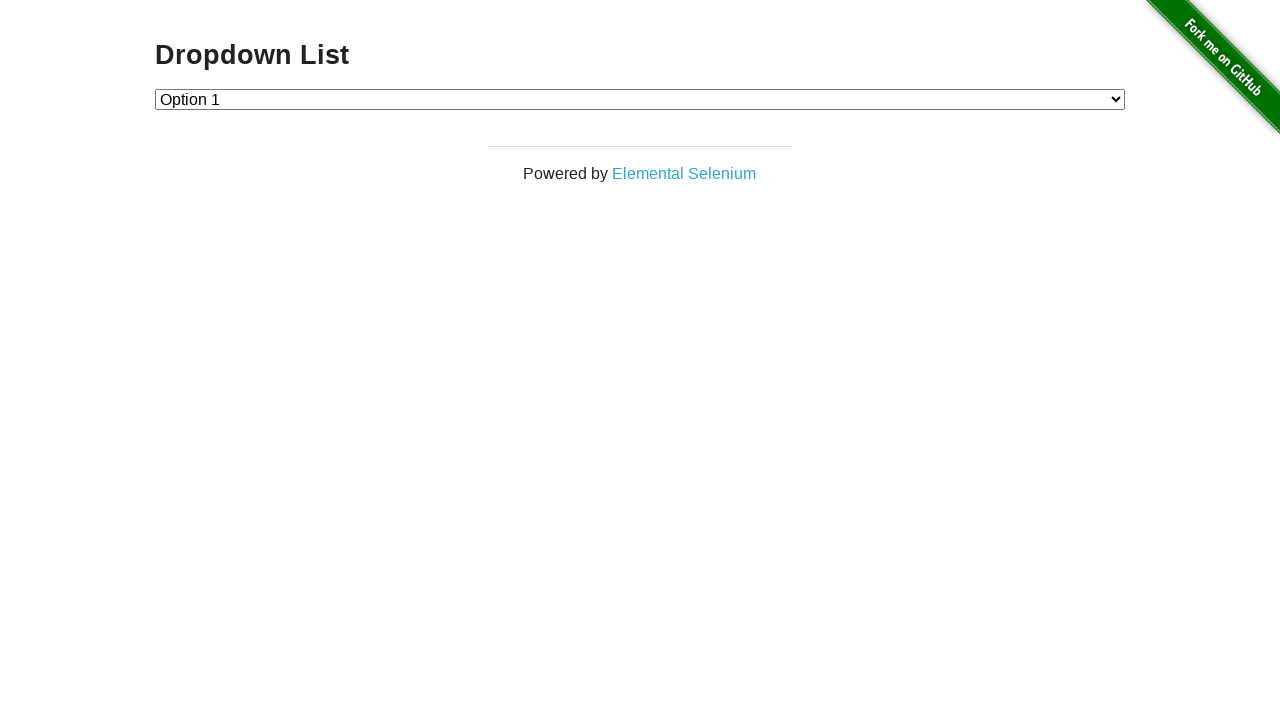

Retrieved all dropdown options to verify count
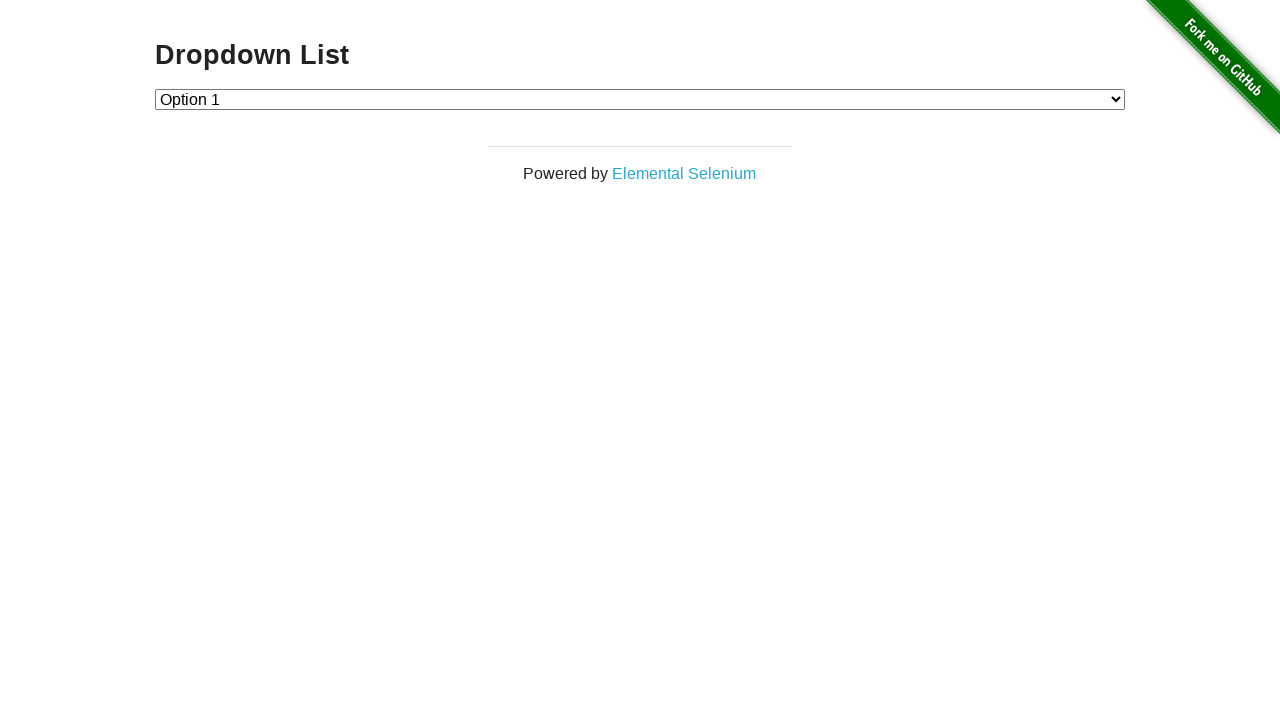

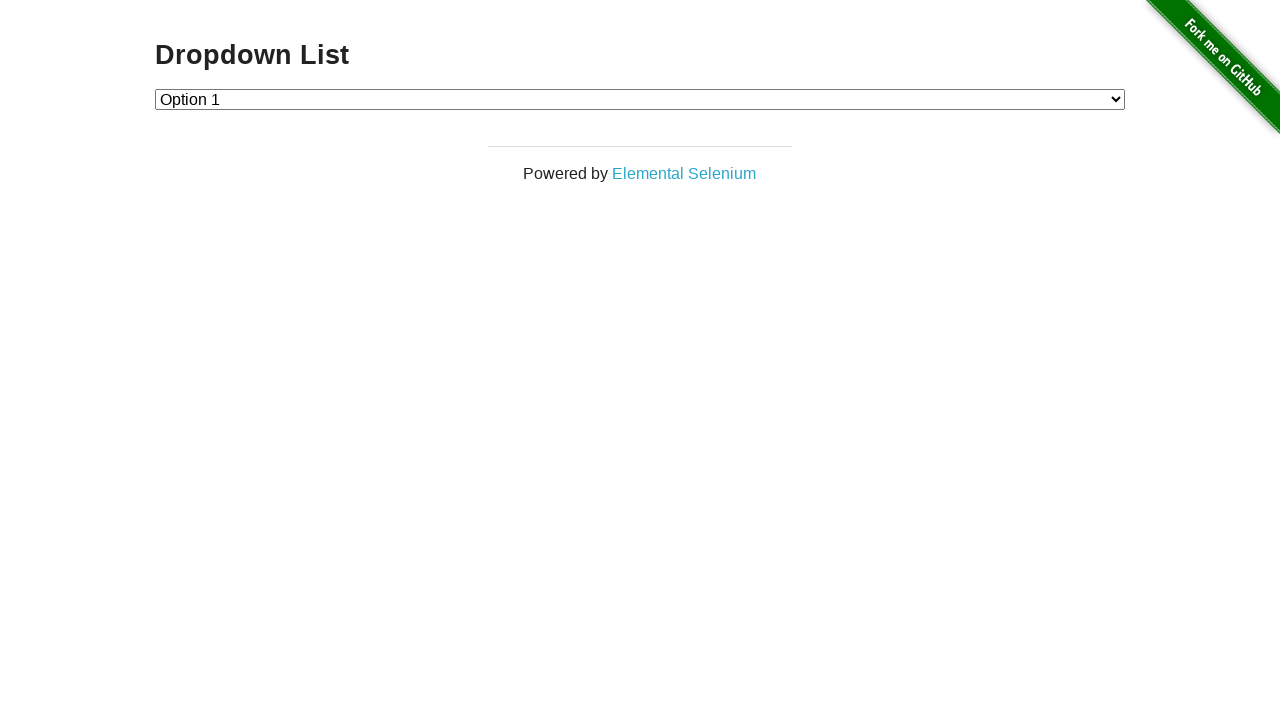